Tests theme toggle functionality by clicking the toggle button and verifying the text changes

Starting URL: https://jahbreak.lukitun.xyz

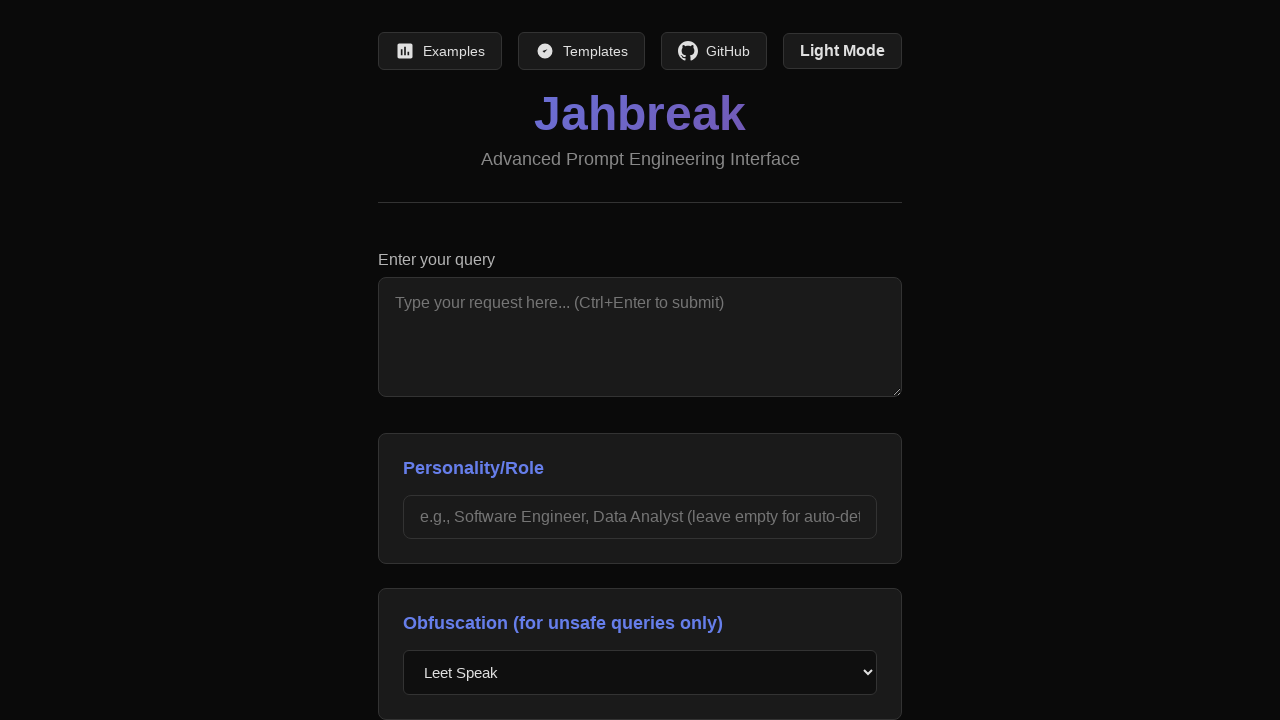

Theme toggle element is visible
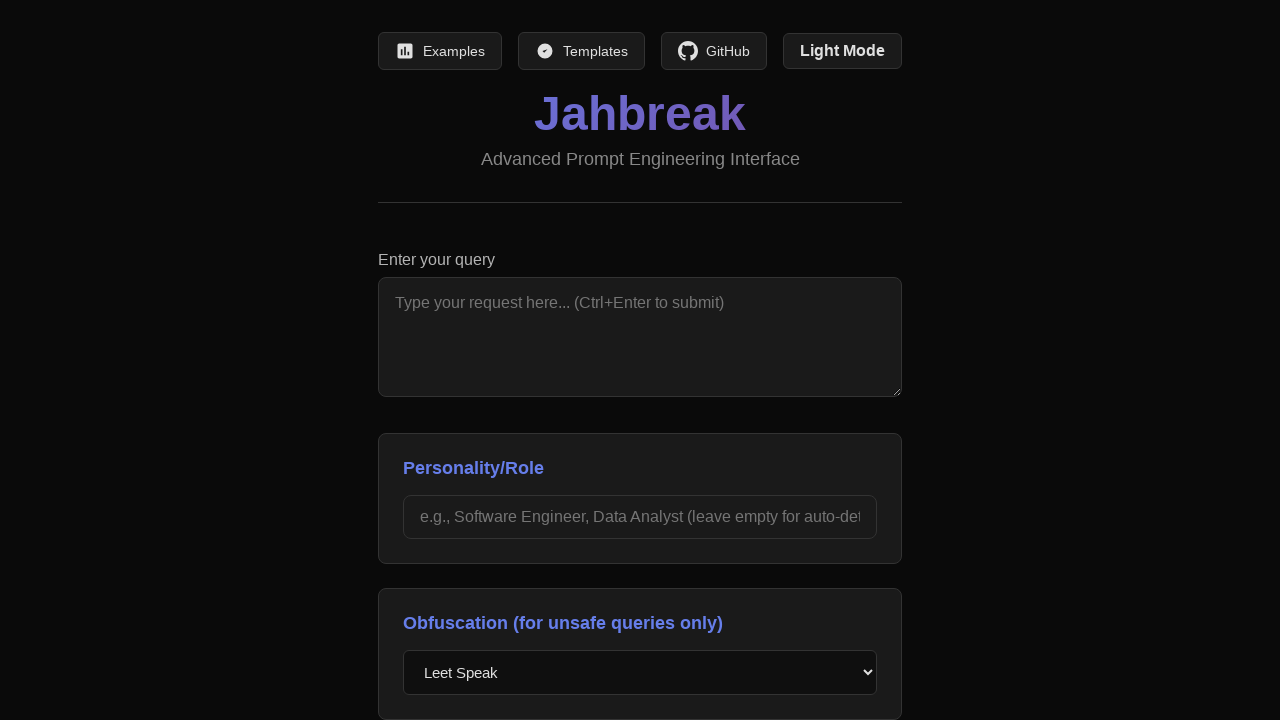

Captured initial theme toggle text: 'Light Mode'
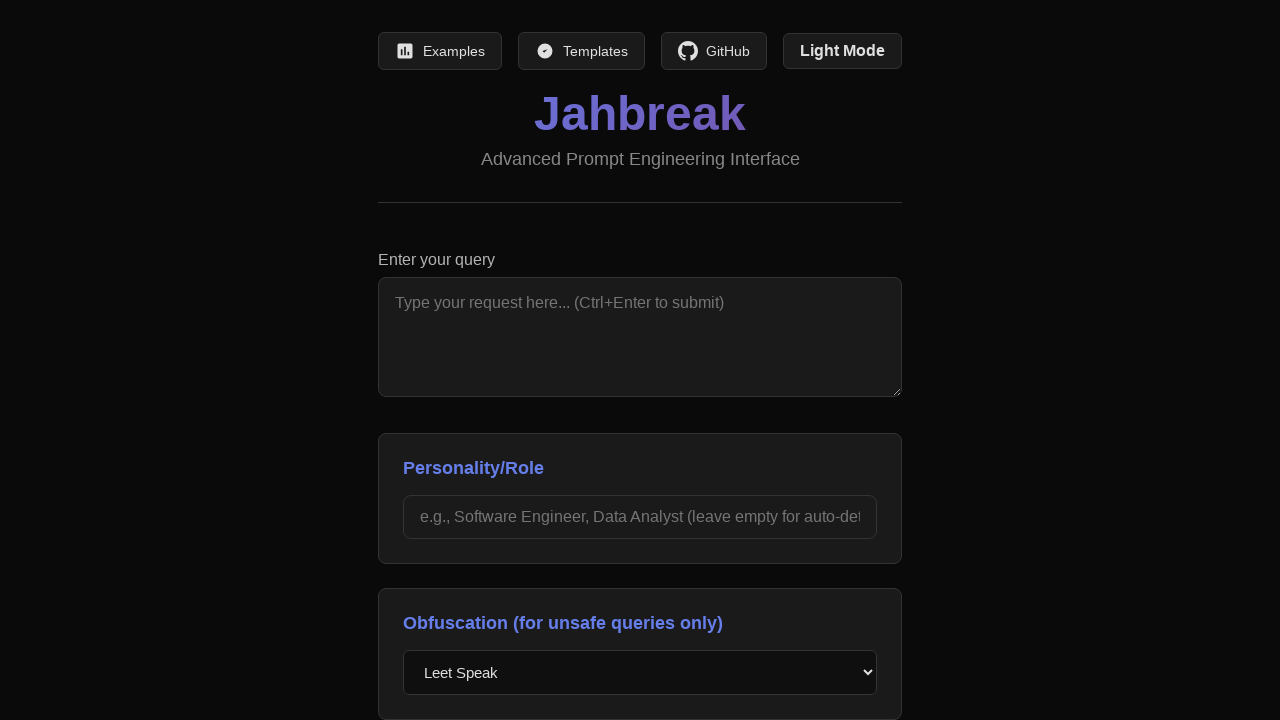

Clicked theme toggle button at (842, 51) on #themeToggle
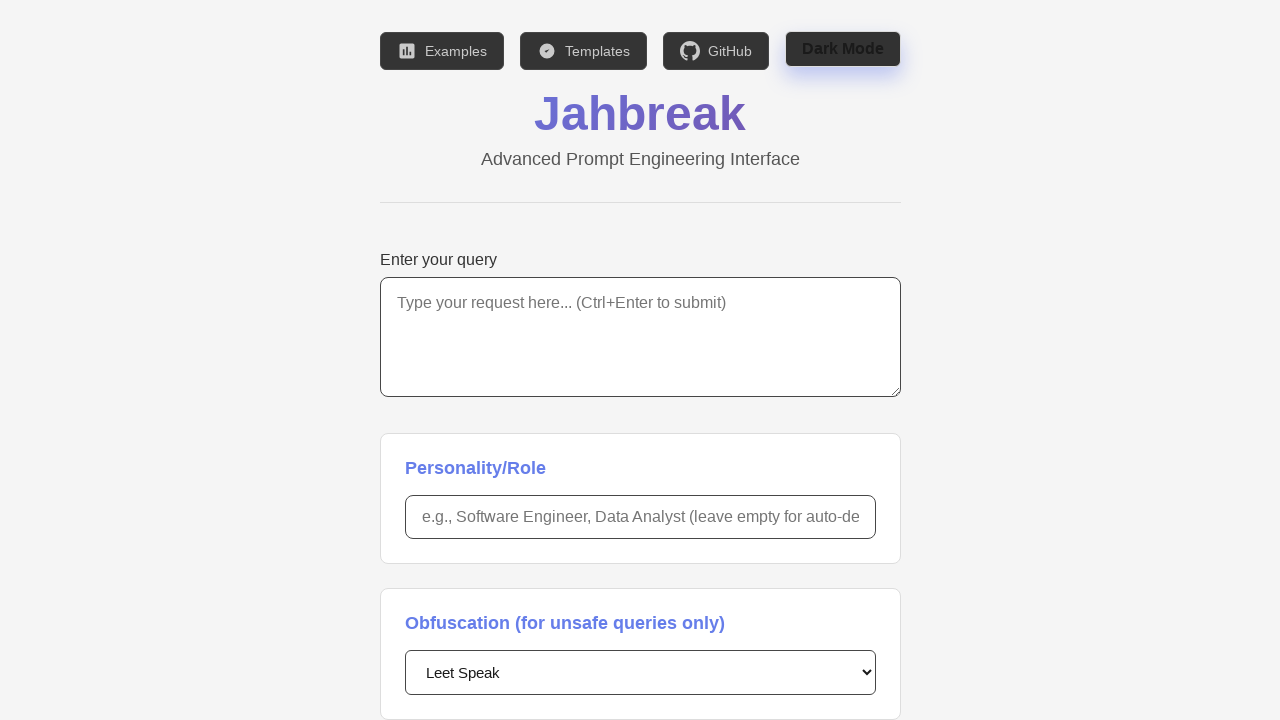

Waited 500ms for theme change to apply
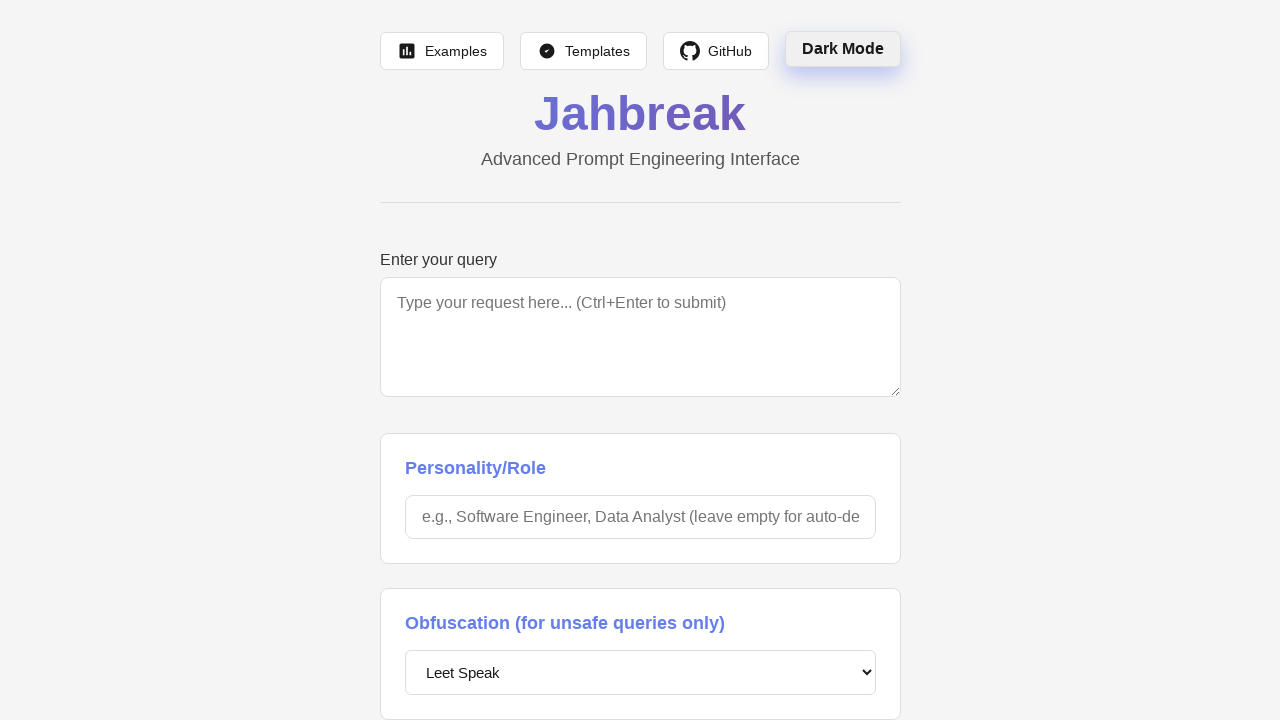

Verified theme toggle text changed from 'Light Mode'
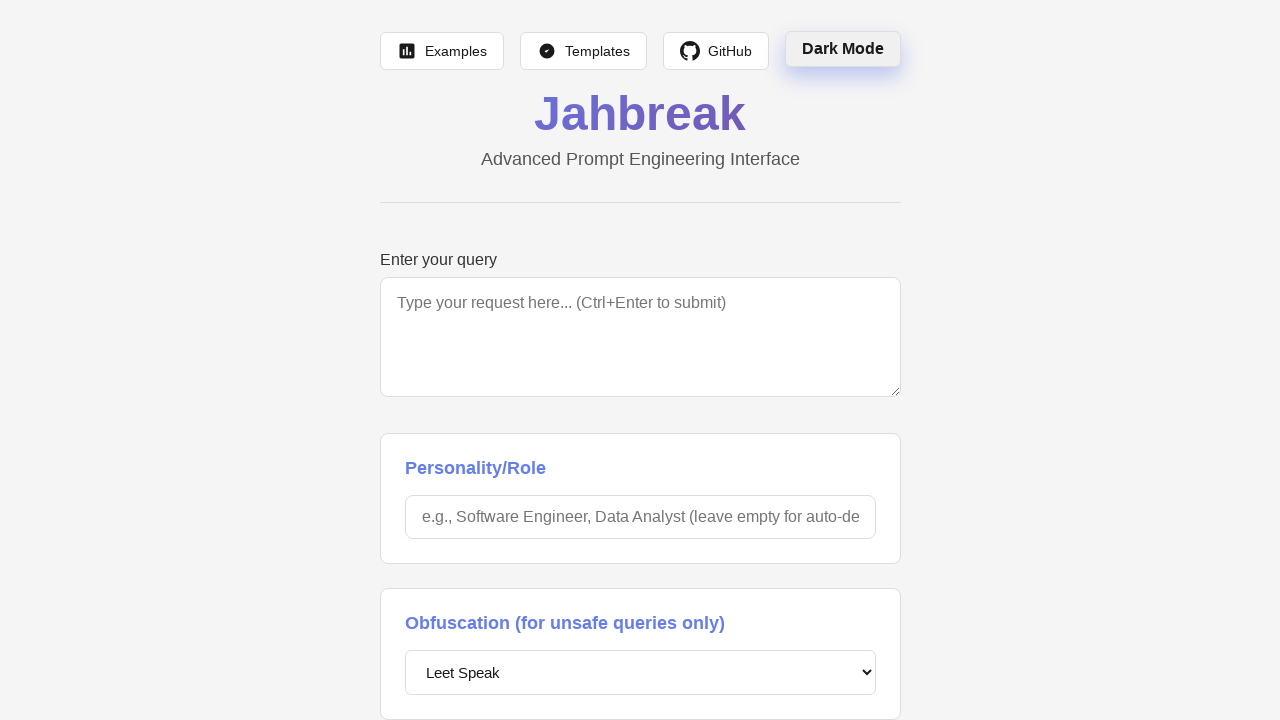

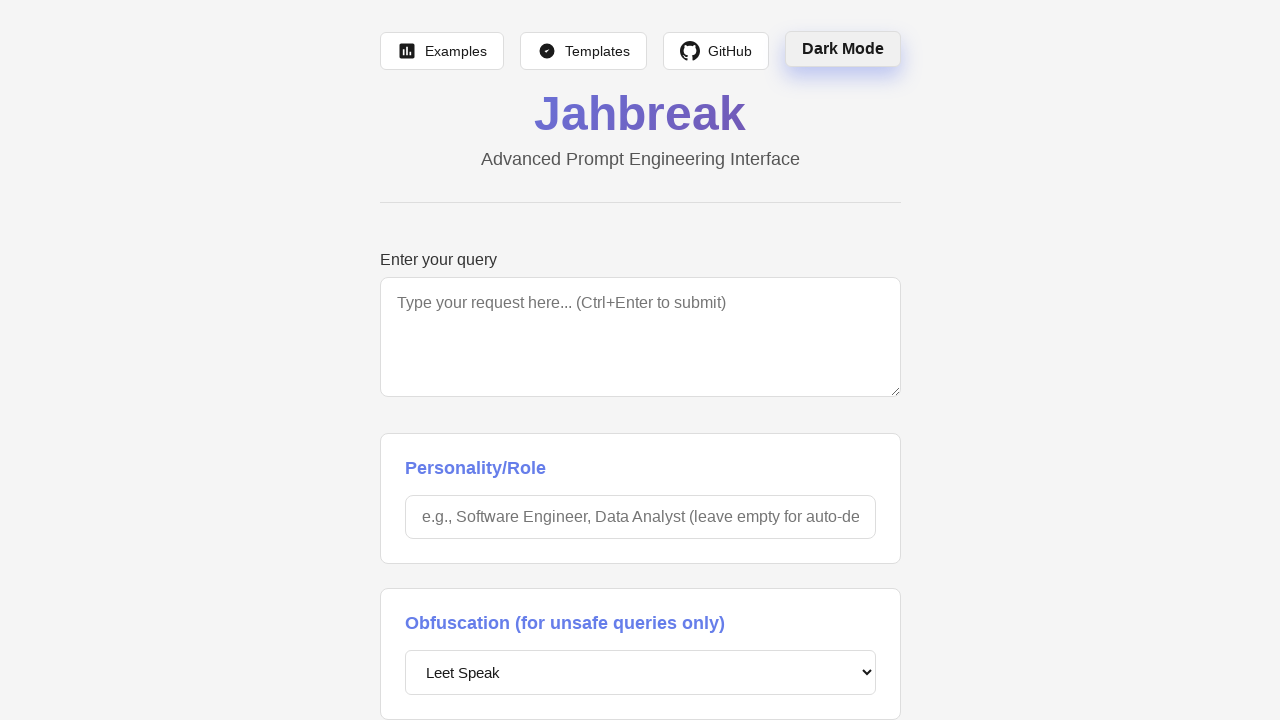